Tests injecting jQuery and jQuery Growl library into a page, then displays a notification message using the Growl plugin

Starting URL: http://the-internet.herokuapp.com

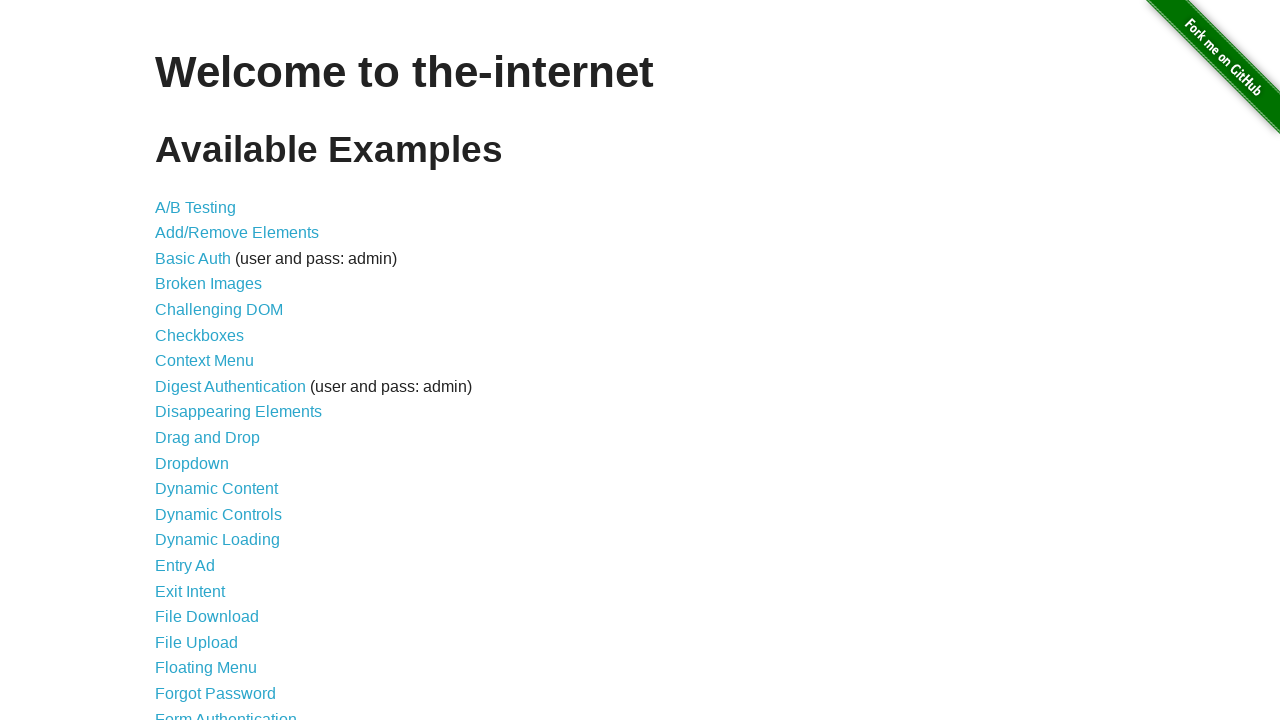

Injected jQuery library into page if not already present
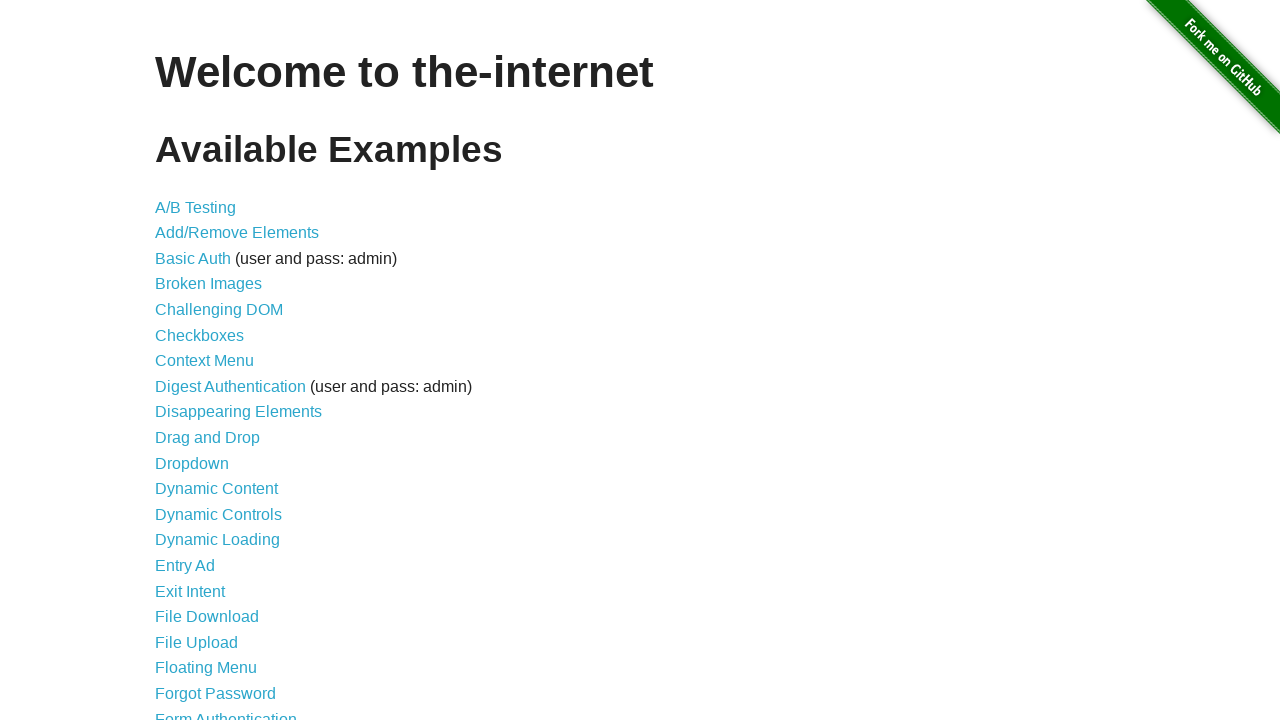

jQuery library loaded and ready
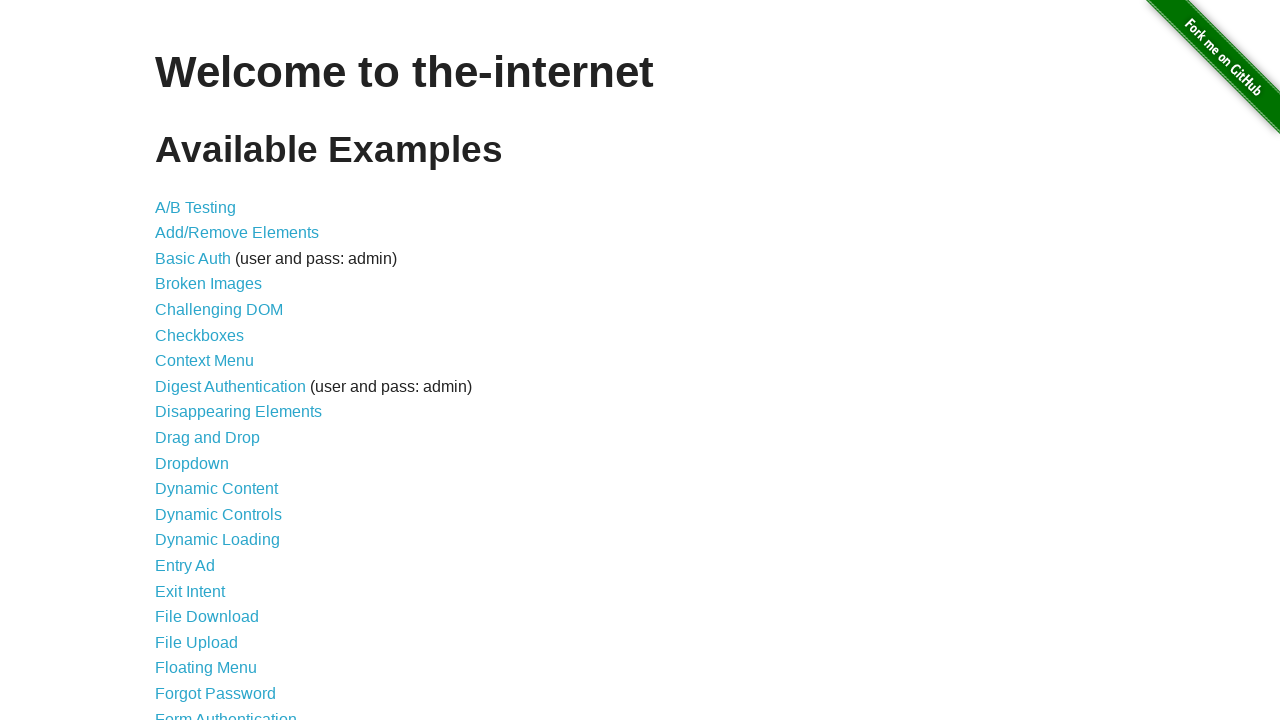

jQuery Growl library script loaded via getScript
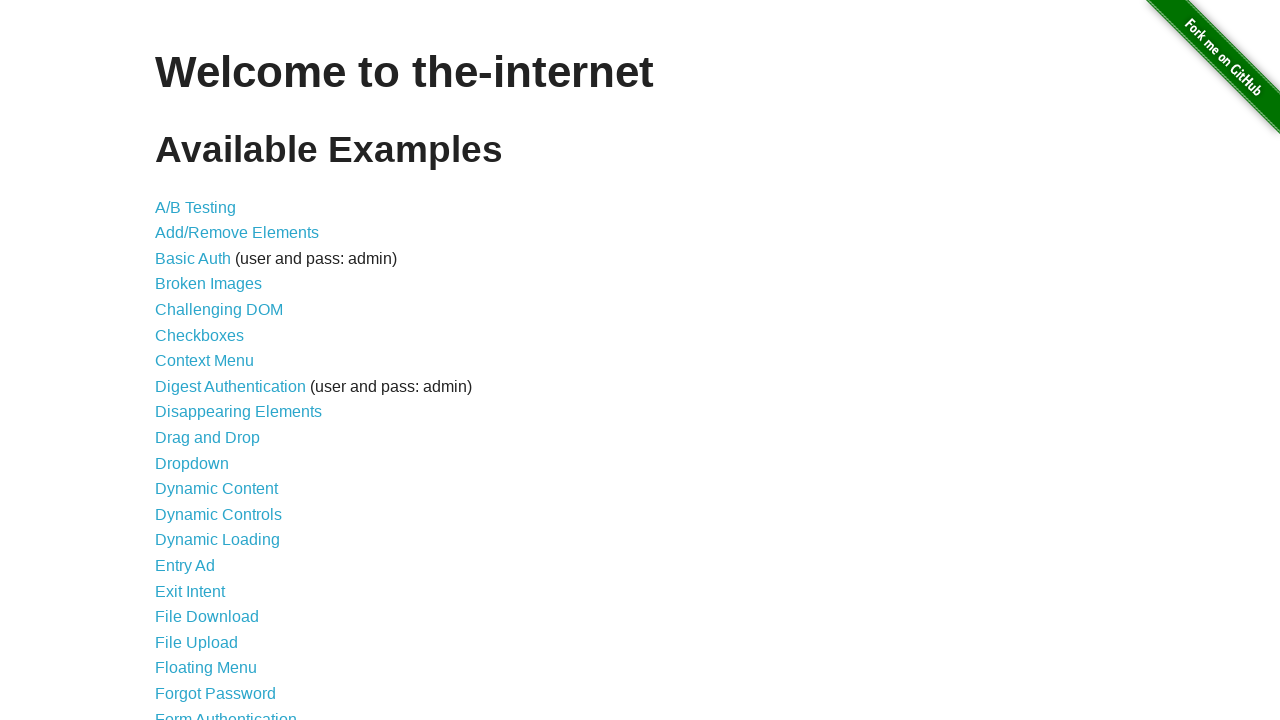

Waited 1 second for jQuery Growl script to initialize
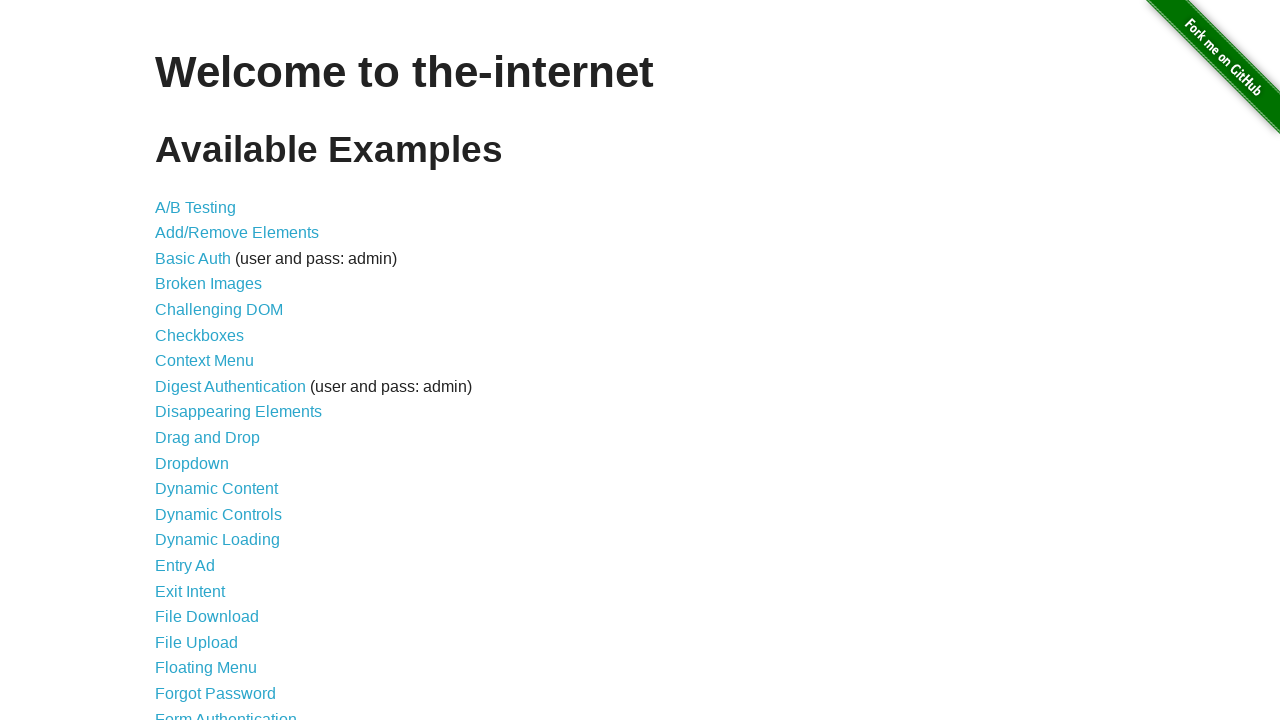

Injected jQuery Growl CSS stylesheet into page head
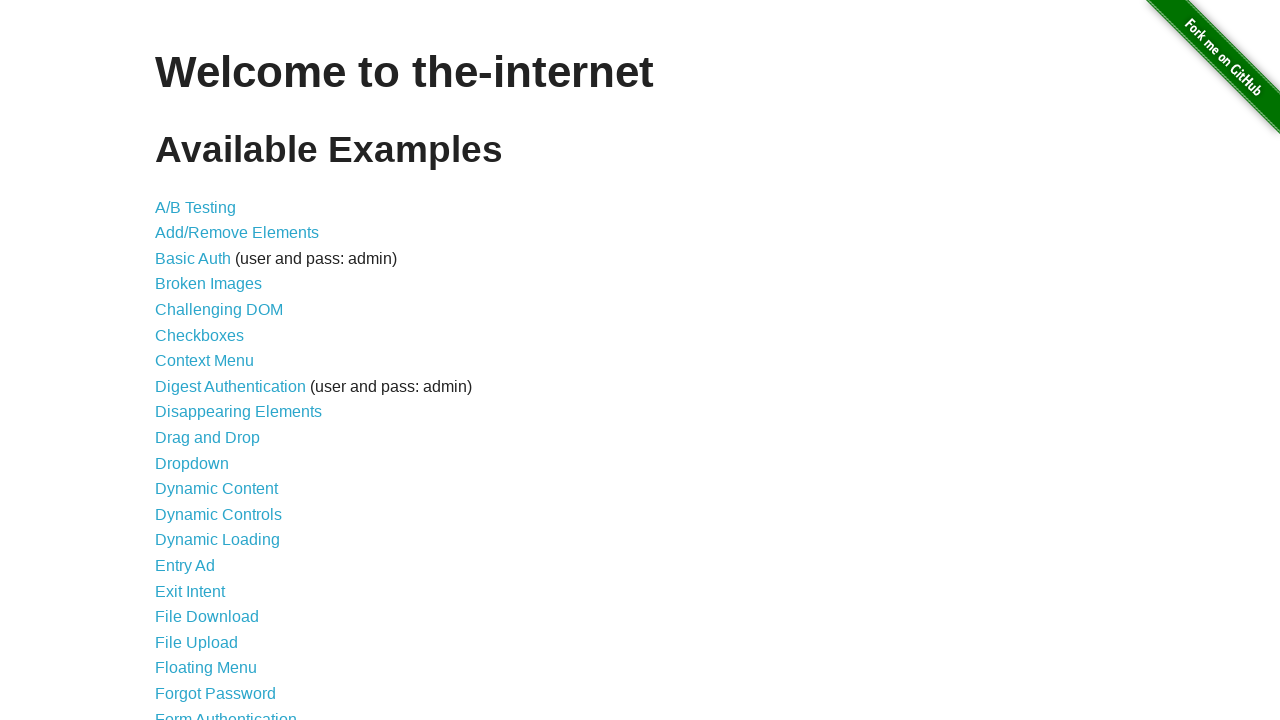

jQuery Growl function is available and ready to use
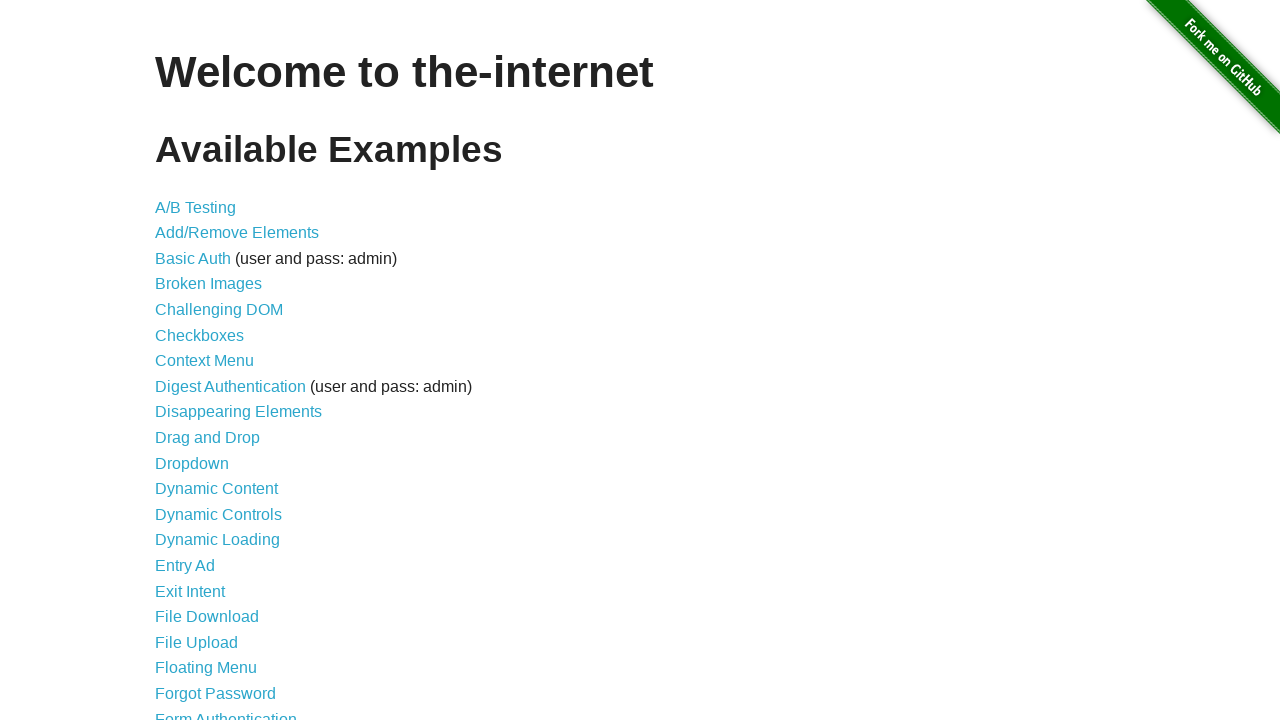

Displayed Growl notification with title 'GET' and message '/'
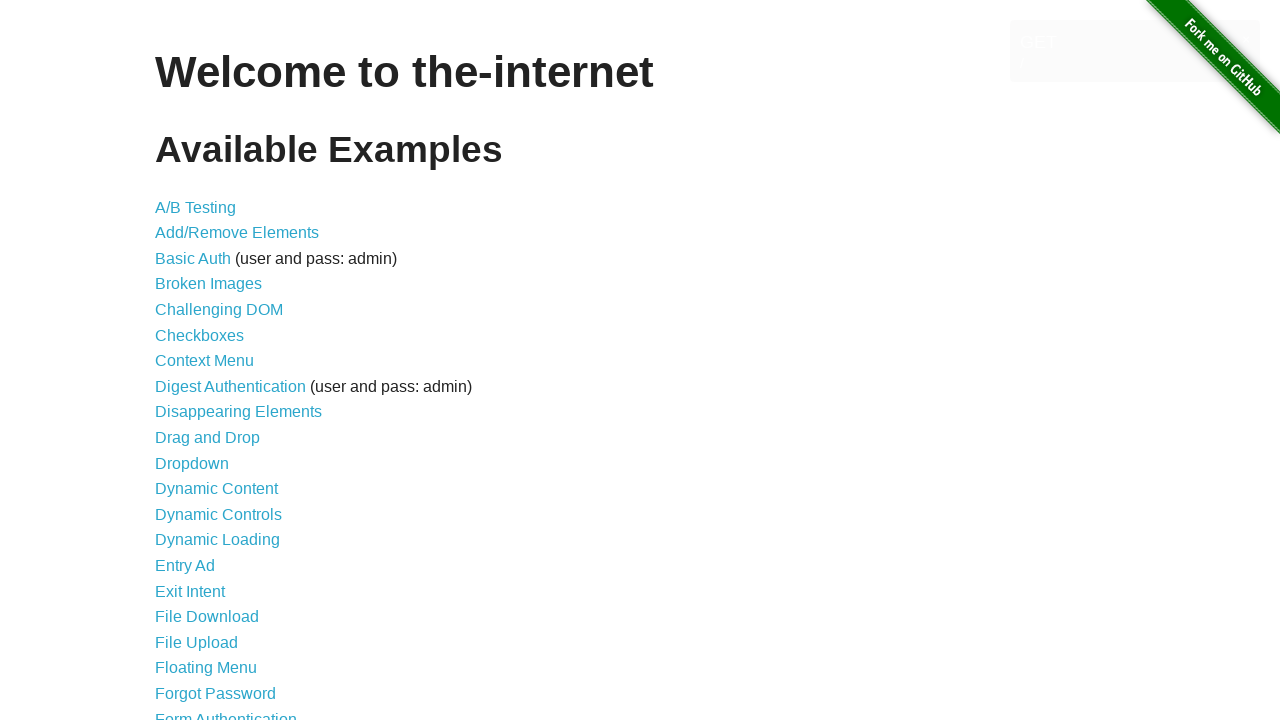

Waited 2 seconds to view the Growl notification
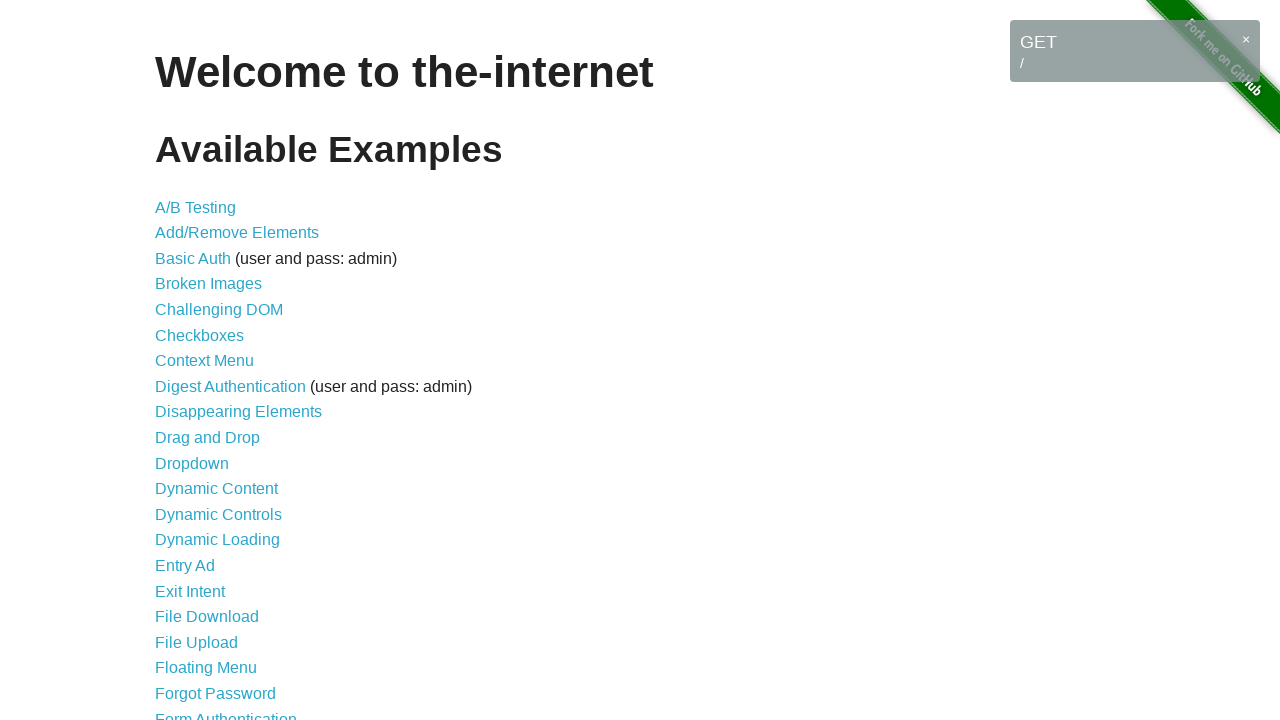

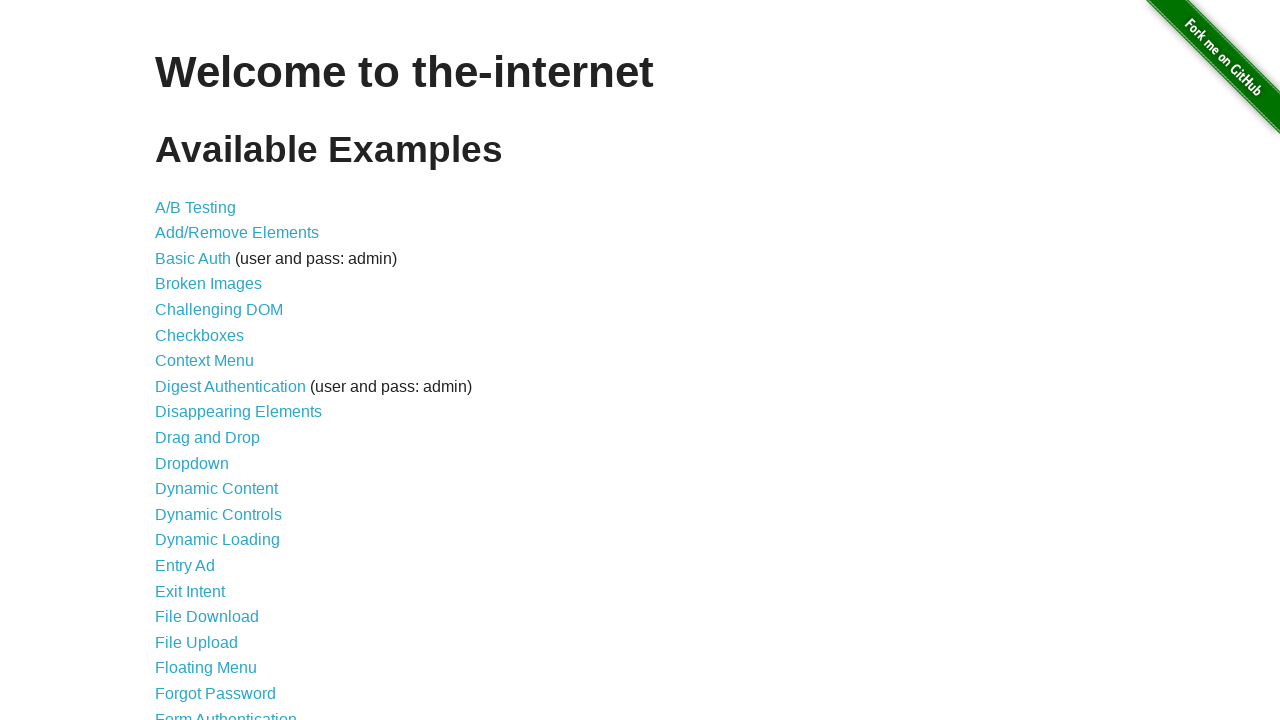